Tests the search functionality on dev.to by searching for a phrase and verifying that the top results contain the search term in either the title or snippet

Starting URL: https://dev.to

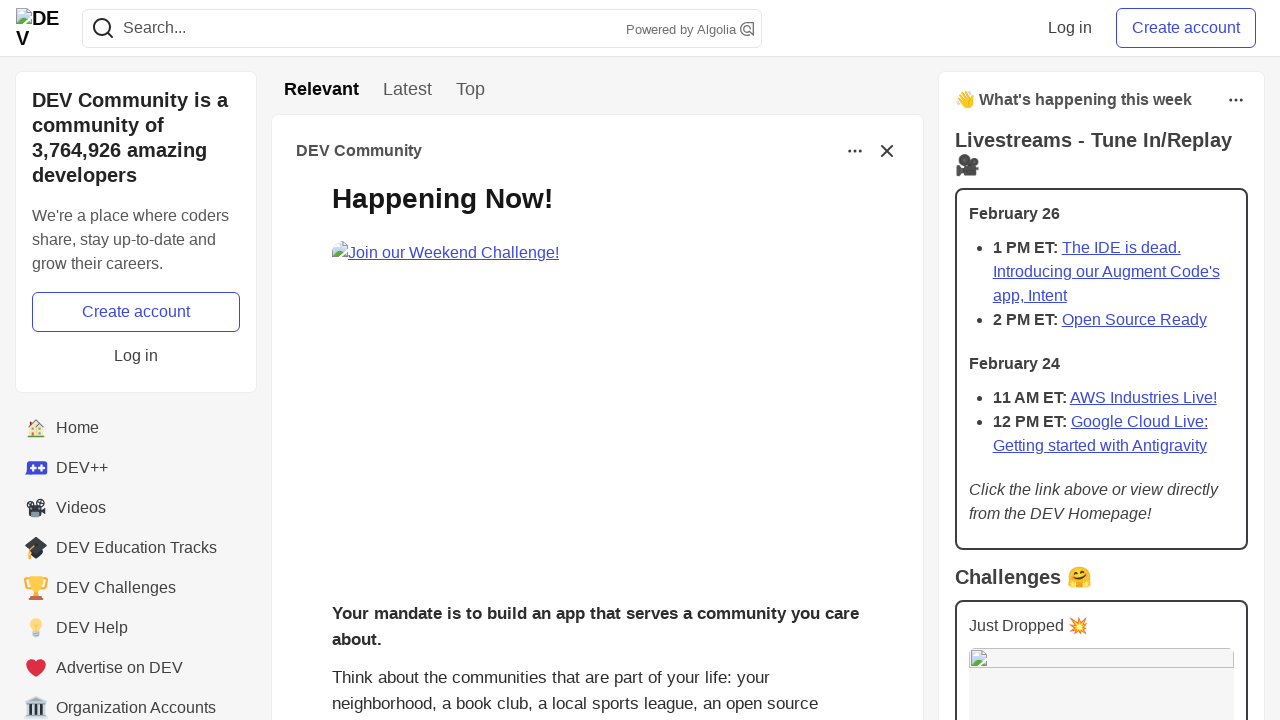

Filled search bar with phrase 'javascript' on input[name='q']
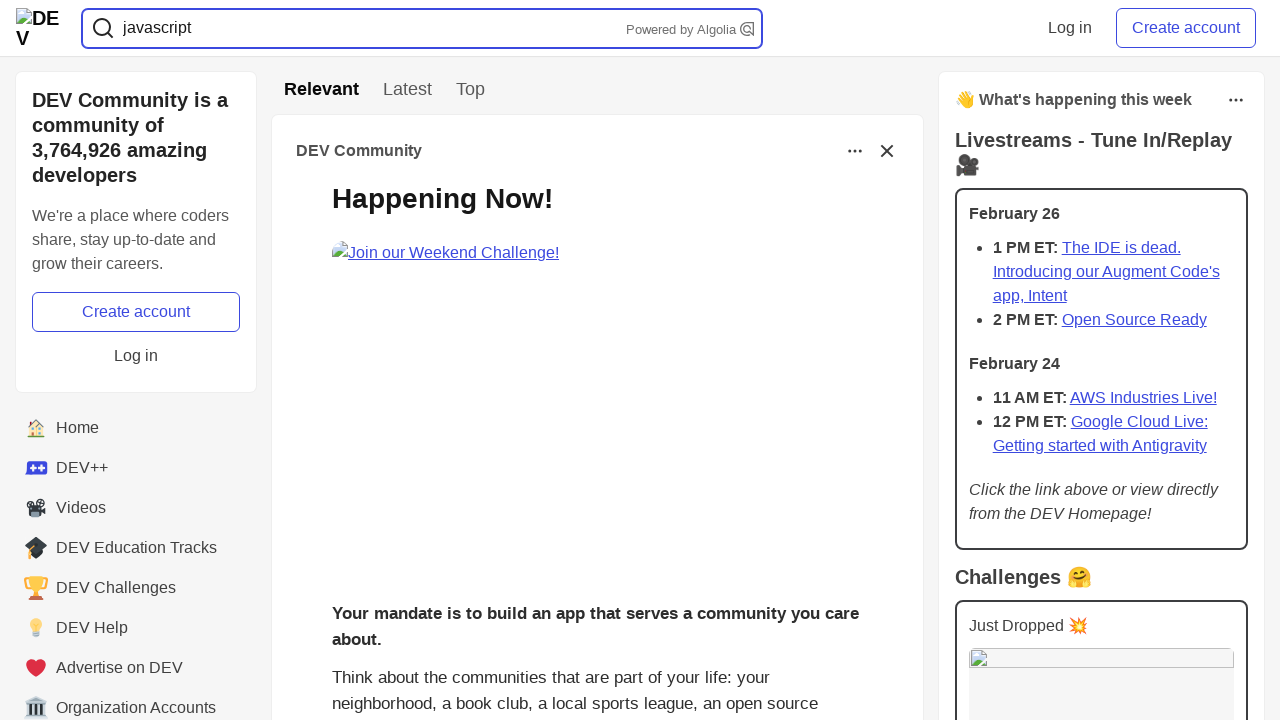

Pressed Enter to submit search on input[name='q']
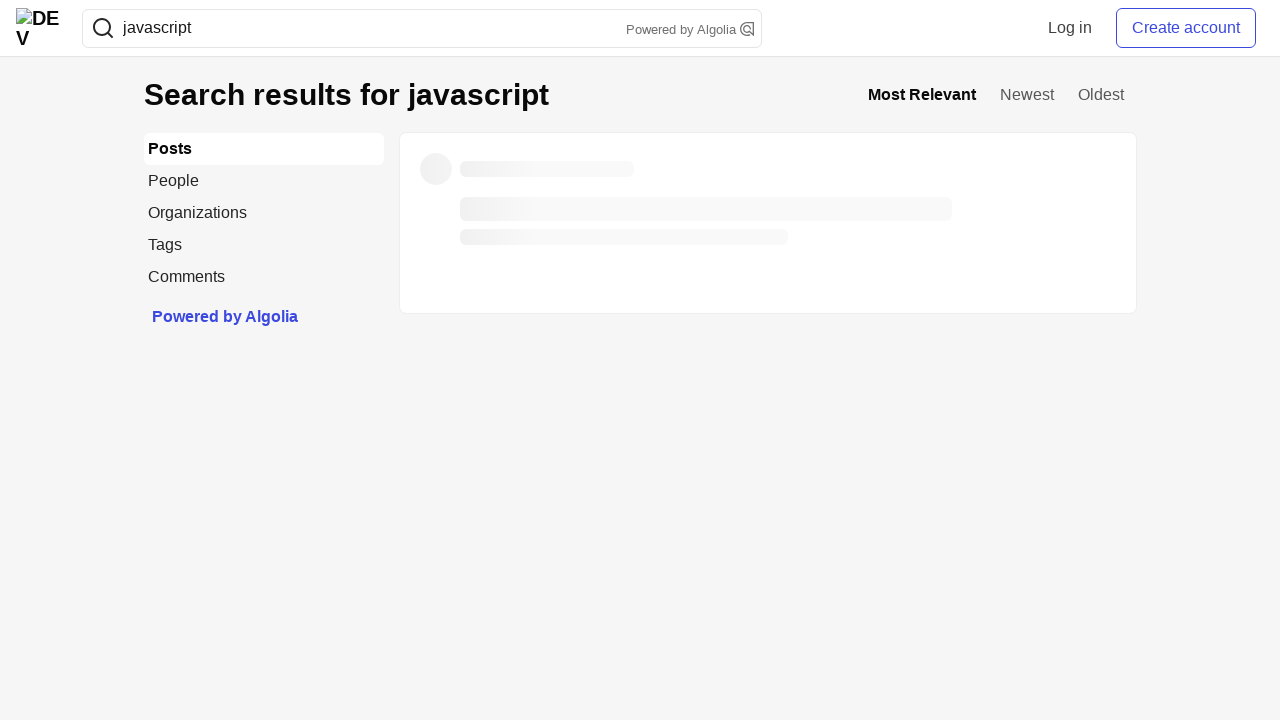

Waited for story titles to load
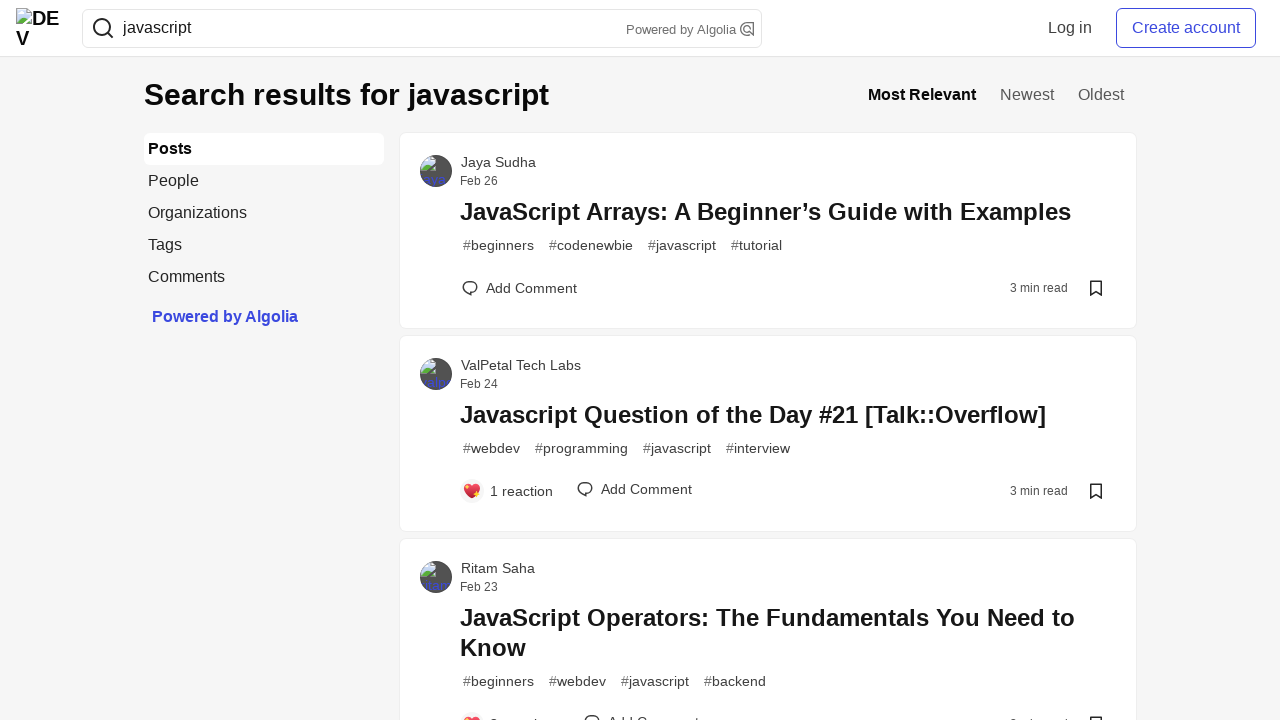

Waited for search results container to load
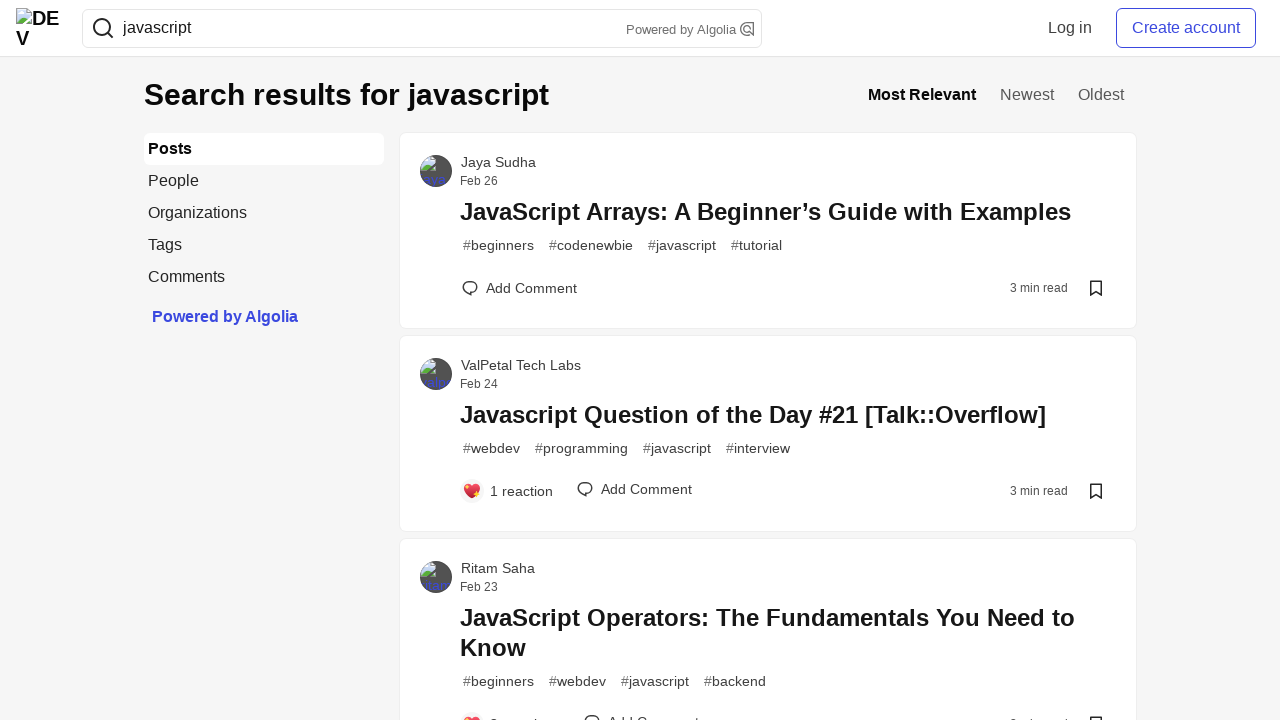

Located 60 posts on search results page
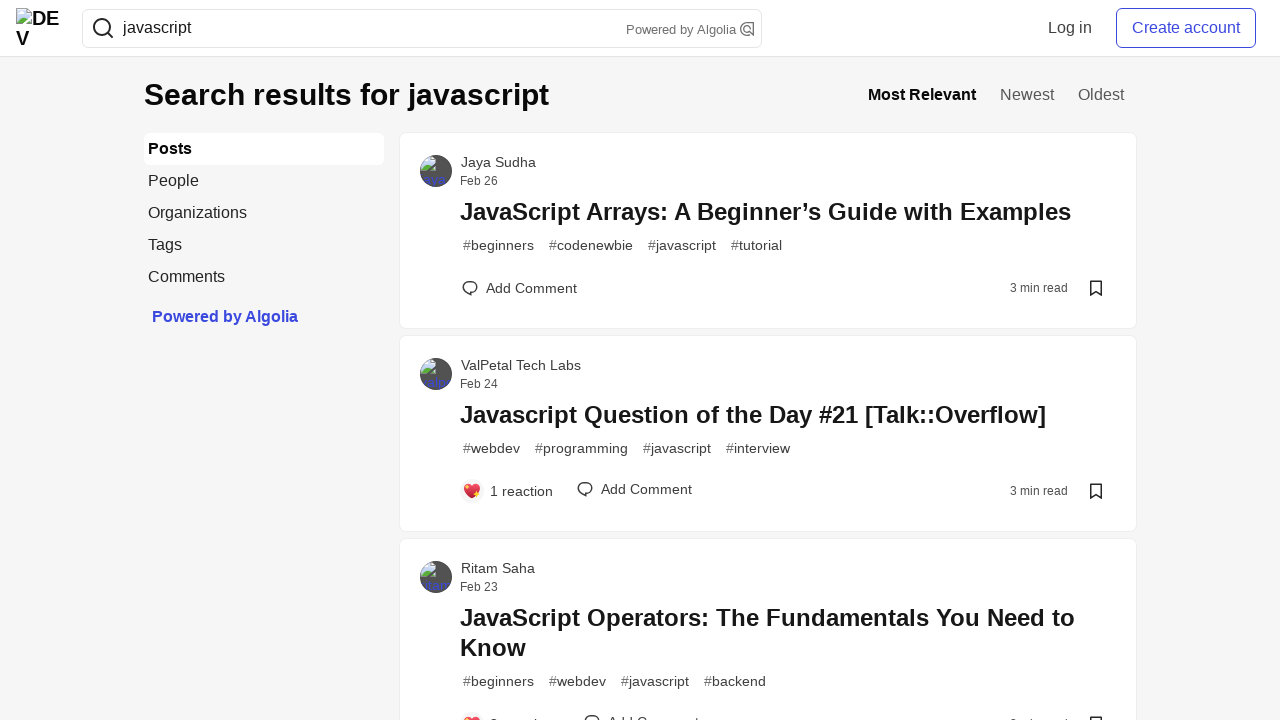

Retrieved title text from post 1
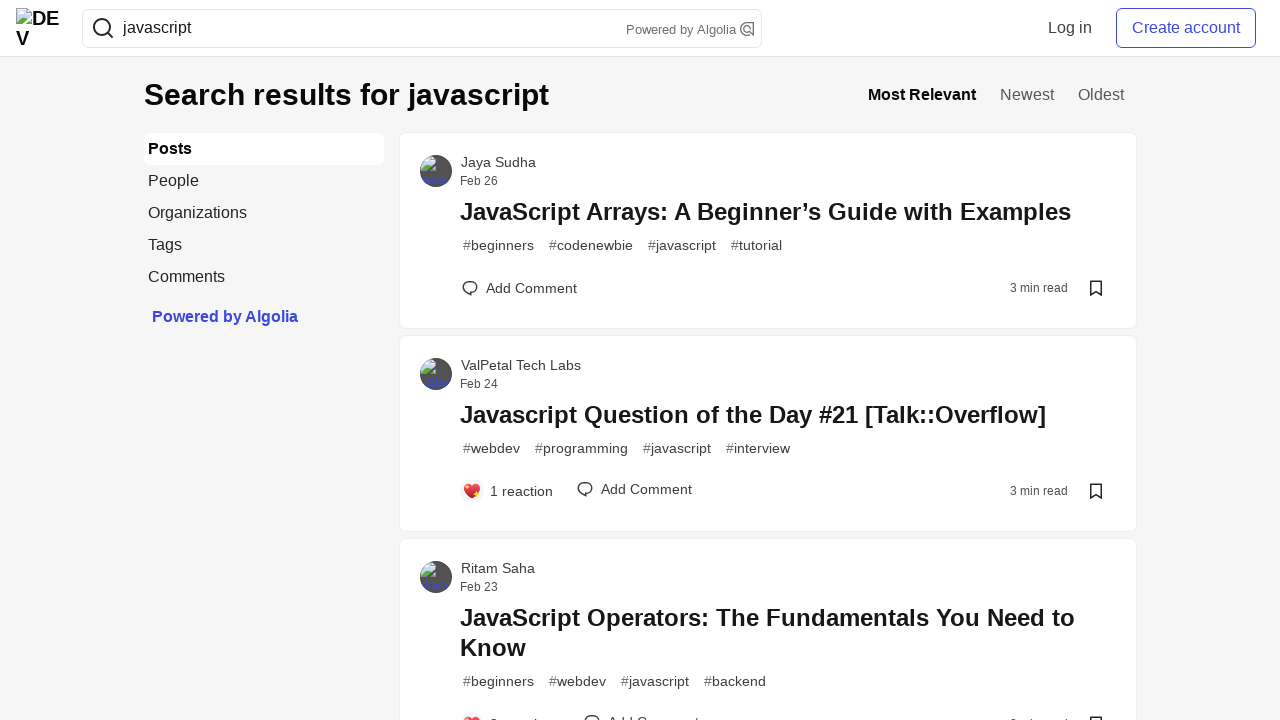

Search phrase 'javascript' found in title of post 1
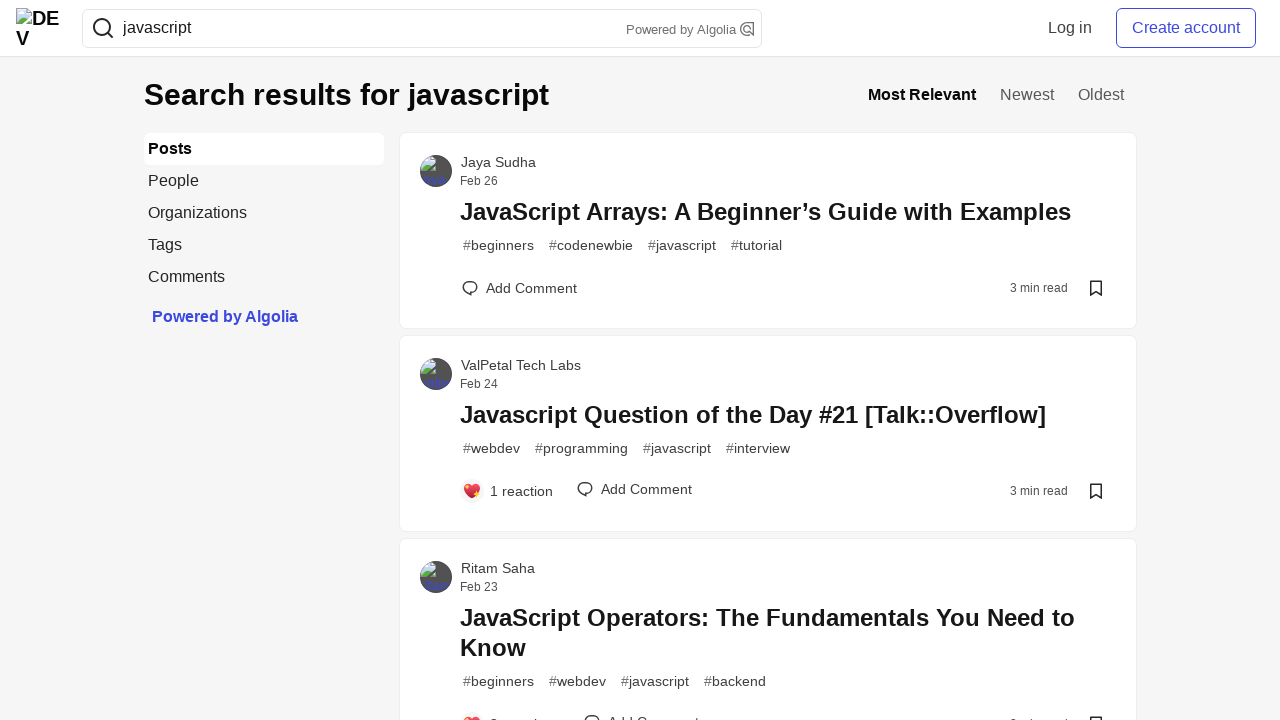

Retrieved title text from post 2
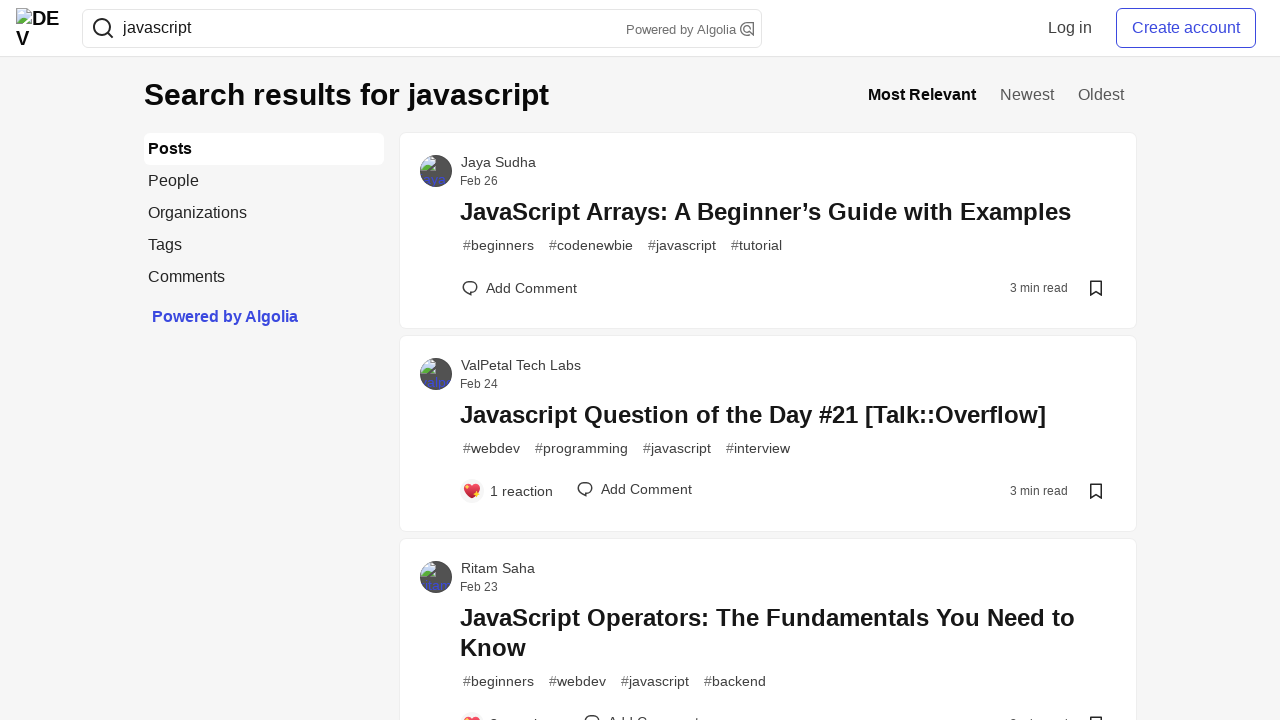

Search phrase 'javascript' found in title of post 2
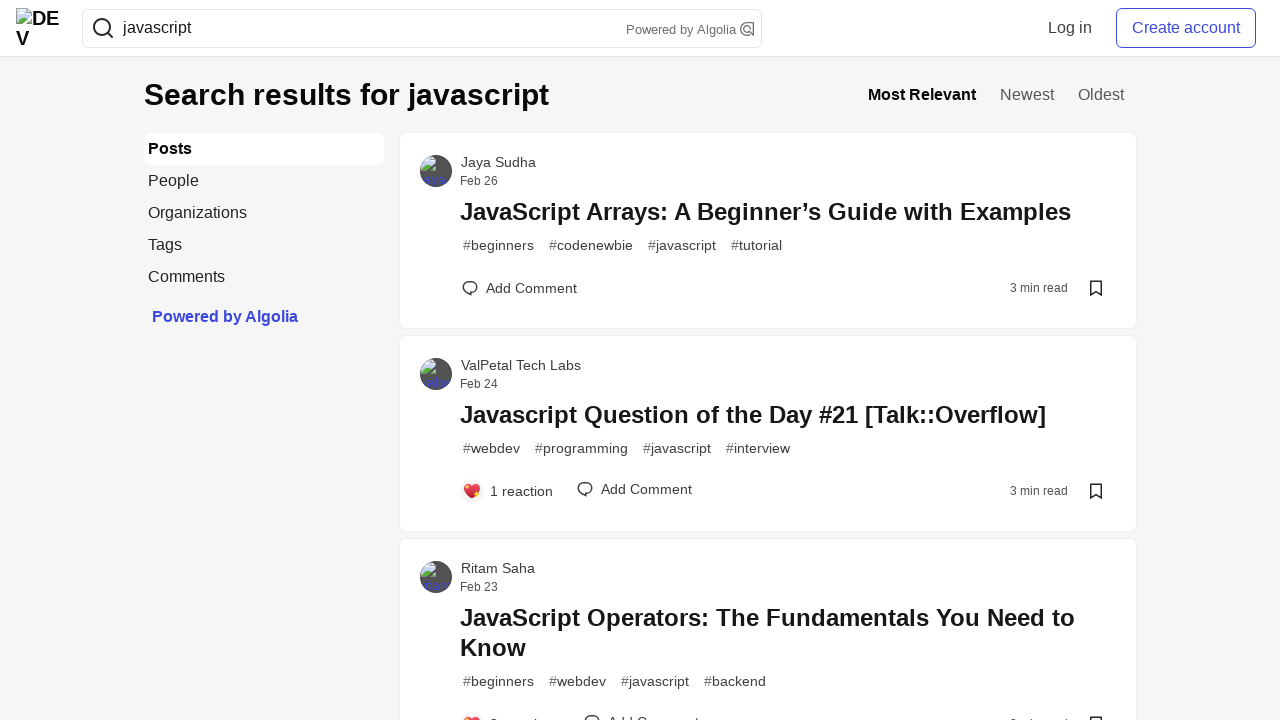

Retrieved title text from post 3
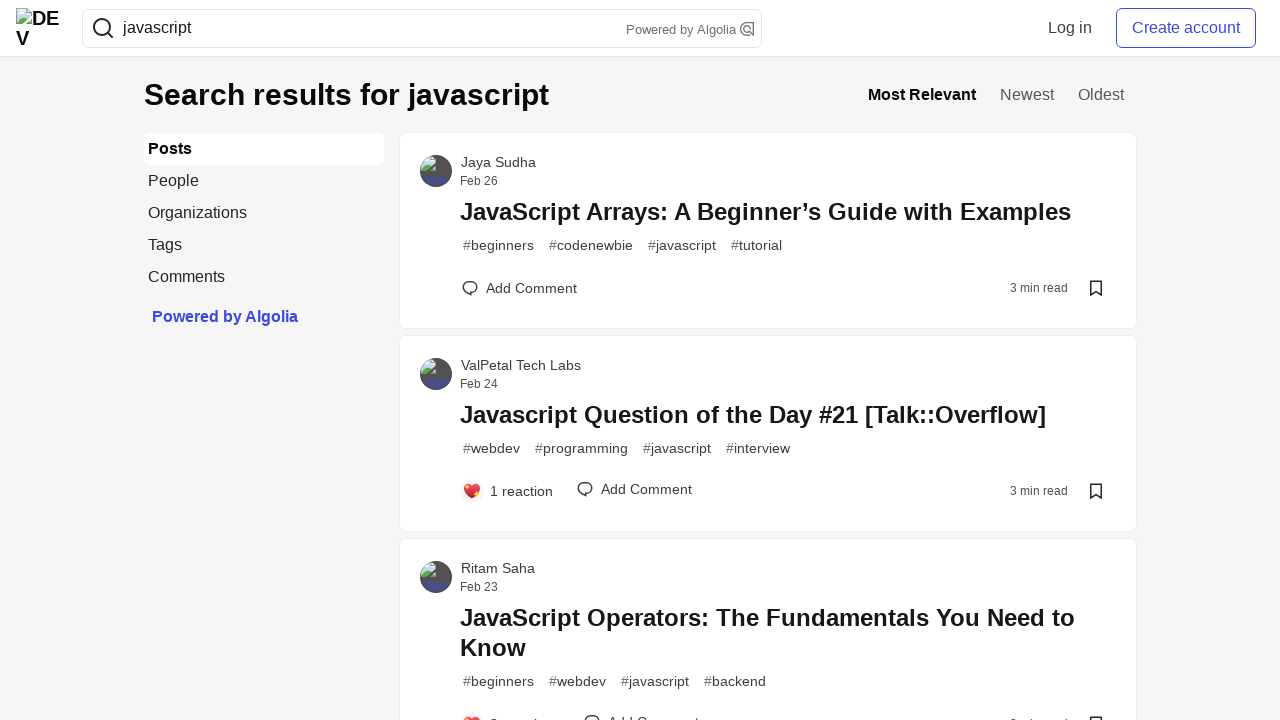

Search phrase 'javascript' found in title of post 3
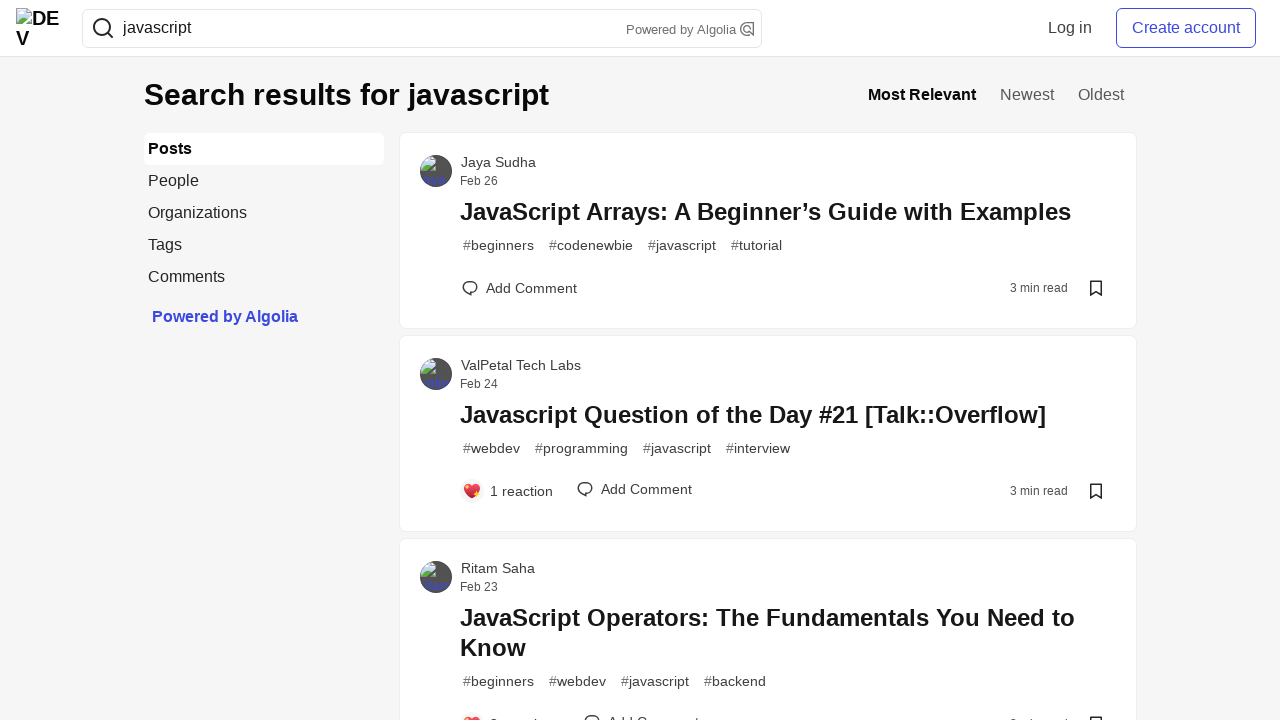

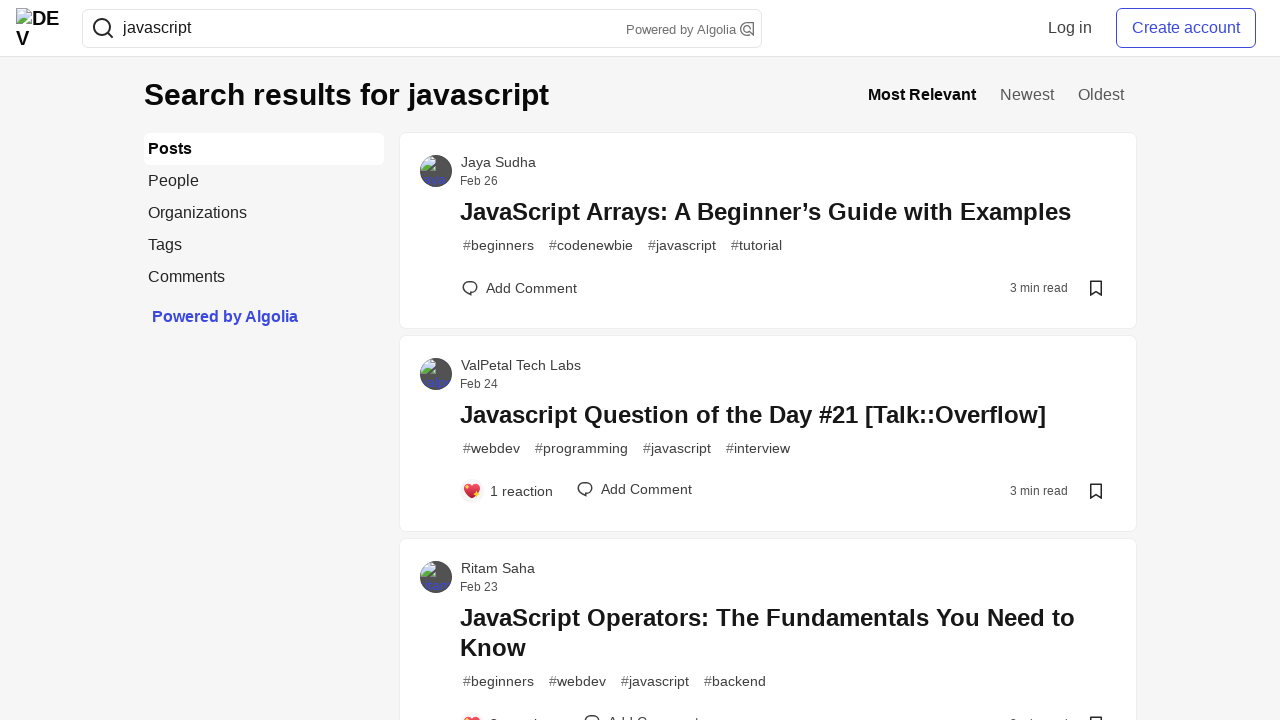